Navigates to a test automation practice website and waits for the page content to load, preparing to interact with table elements on the page.

Starting URL: https://testautomationpractice.blogspot.com/

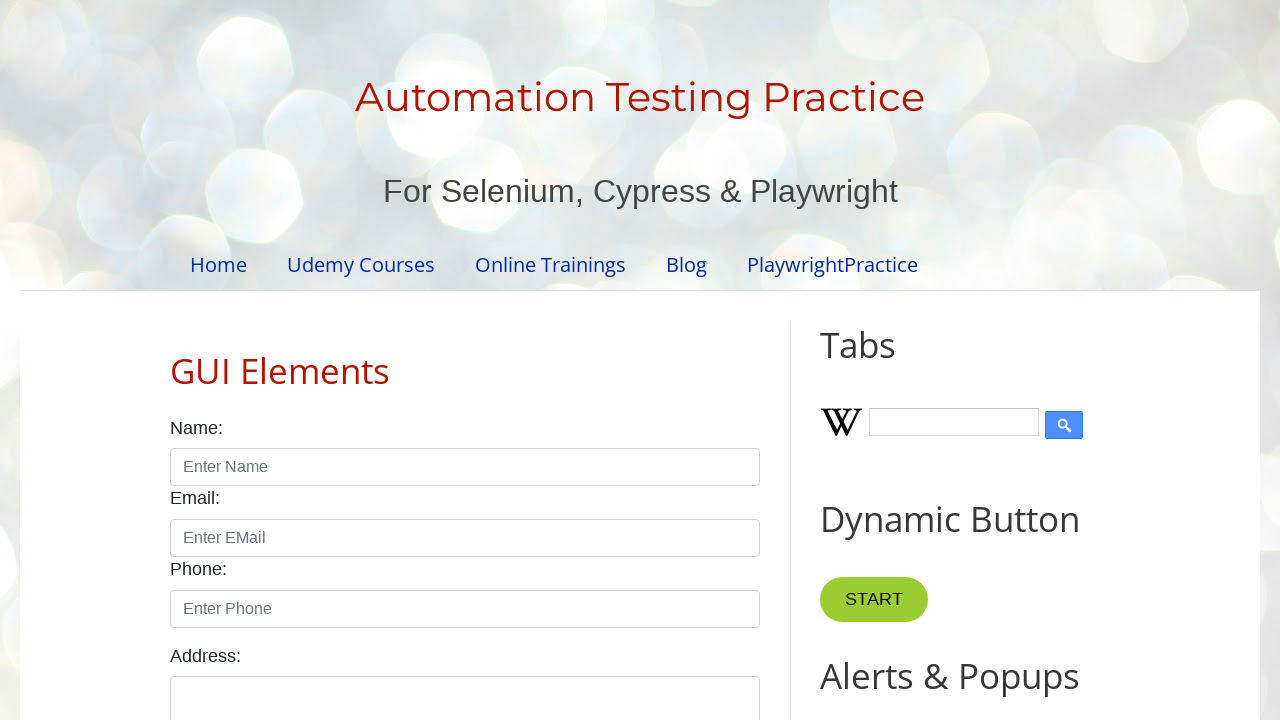

Navigated to test automation practice website
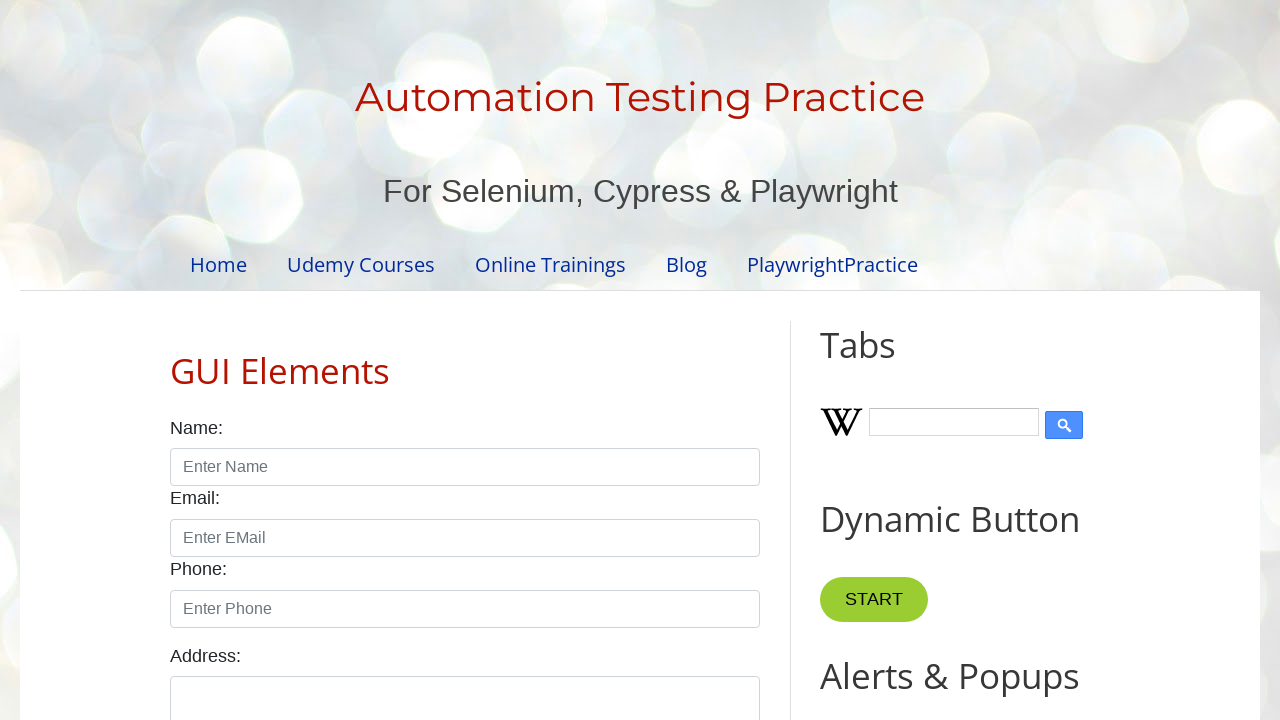

Waited for table element to be present in DOM
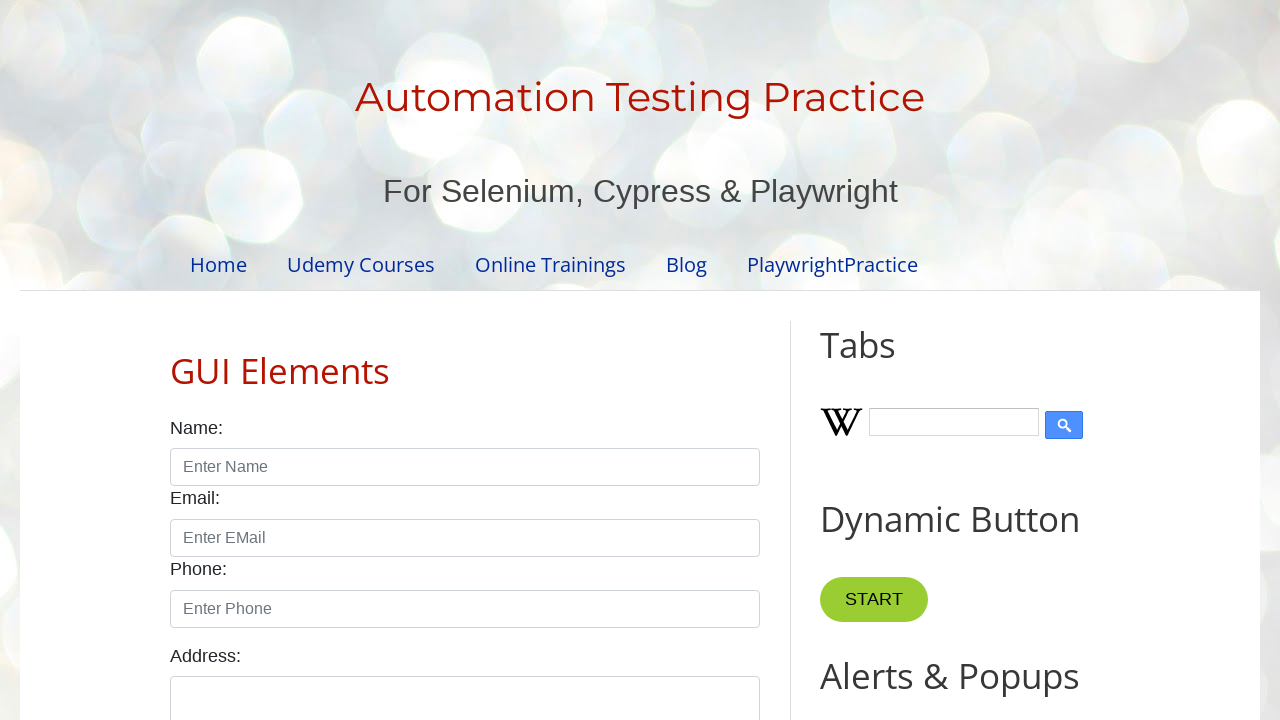

Located the first table element on the page
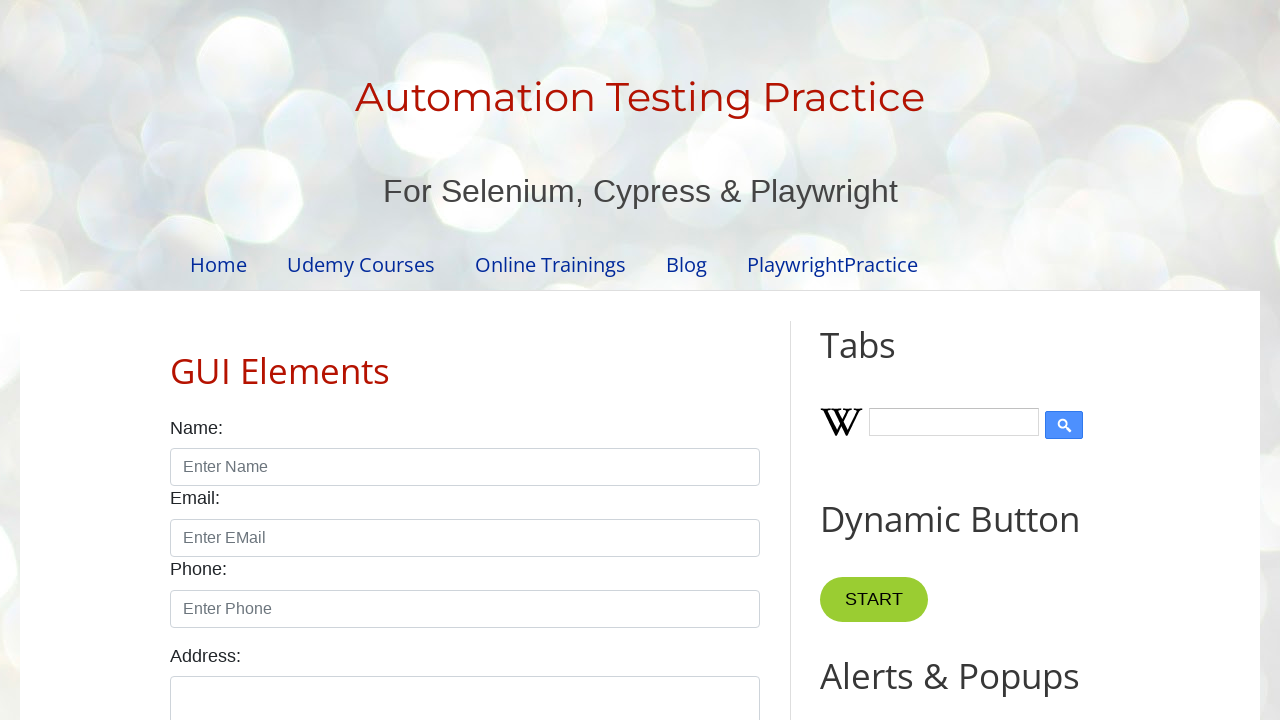

Verified table is visible and page content has loaded
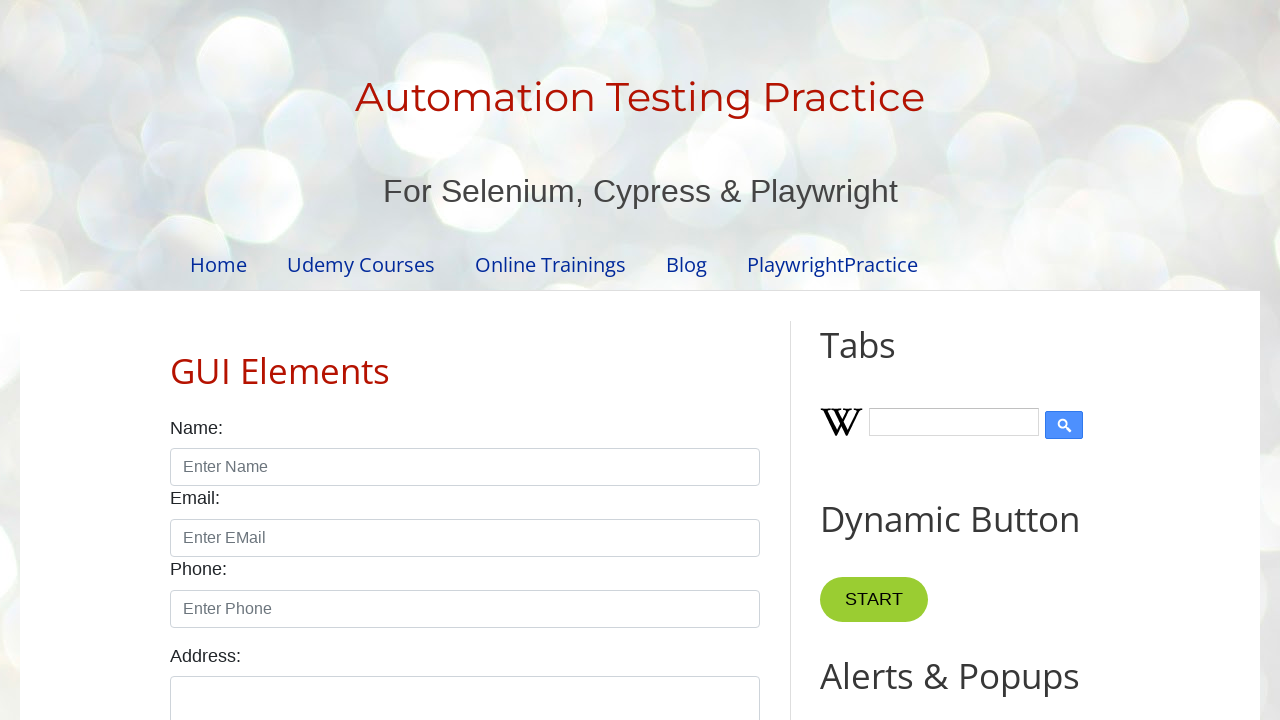

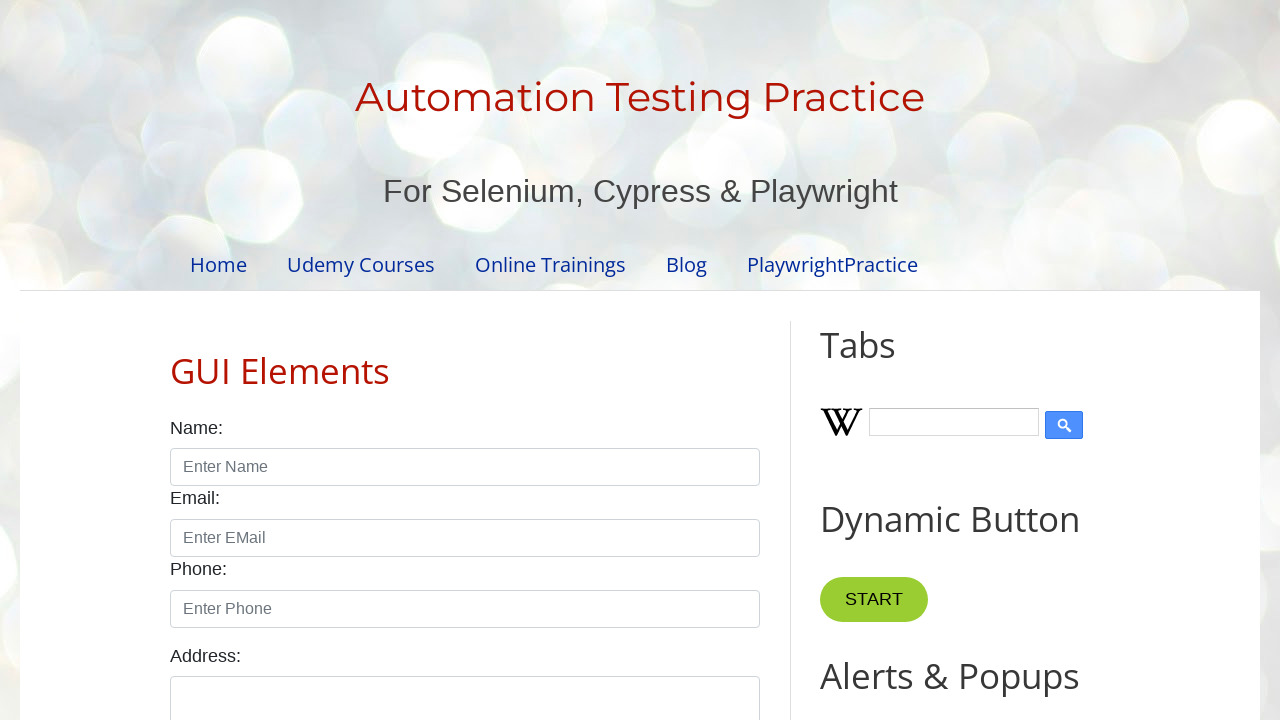